Tests a math puzzle form by extracting a value from an element's attribute, calculating the answer using a logarithmic formula, filling in the result, selecting checkbox and radio button, then submitting the form.

Starting URL: http://suninjuly.github.io/get_attribute.html

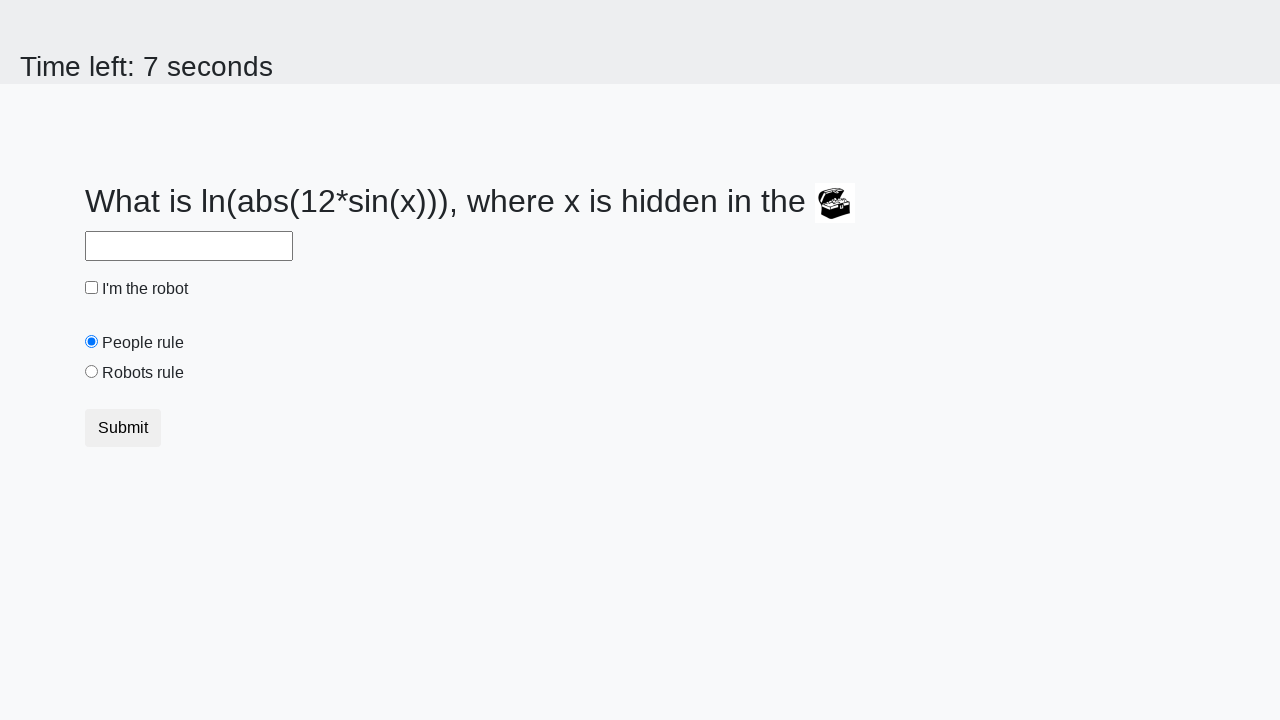

Located treasure element with ID 'treasure'
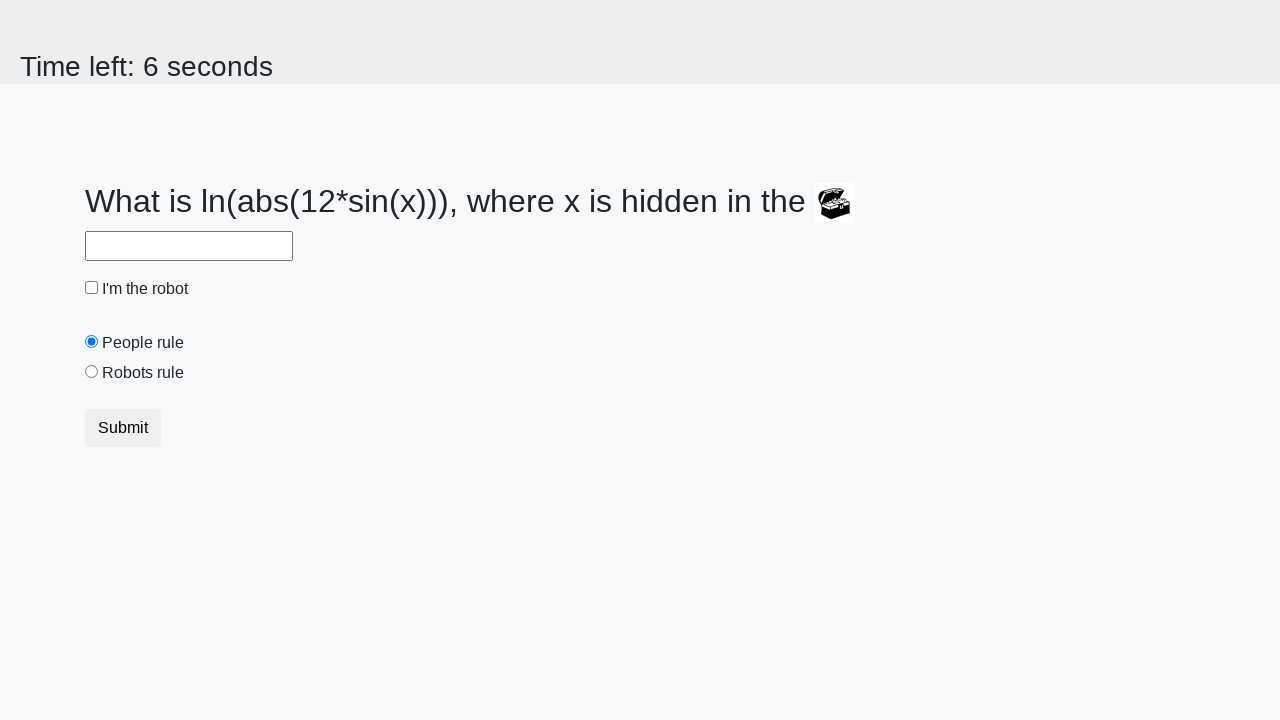

Extracted 'valuex' attribute from treasure element
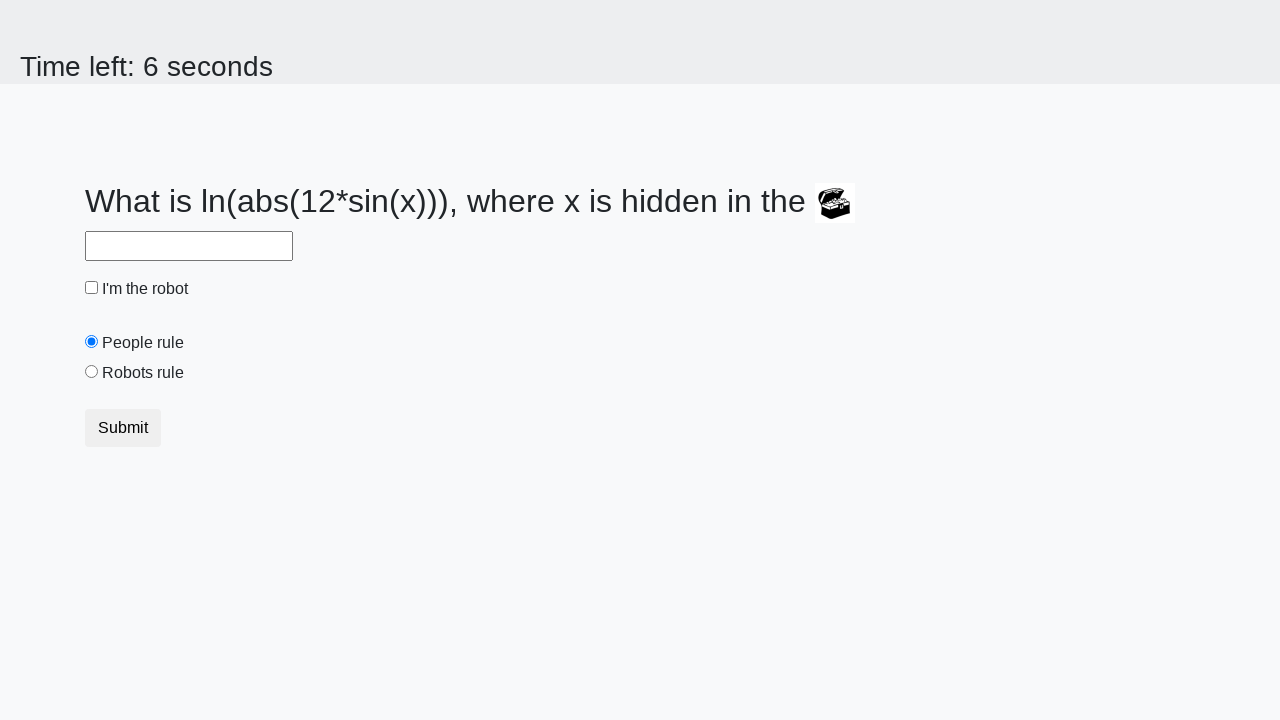

Calculated answer using logarithmic formula: log(abs(12*sin(x)))
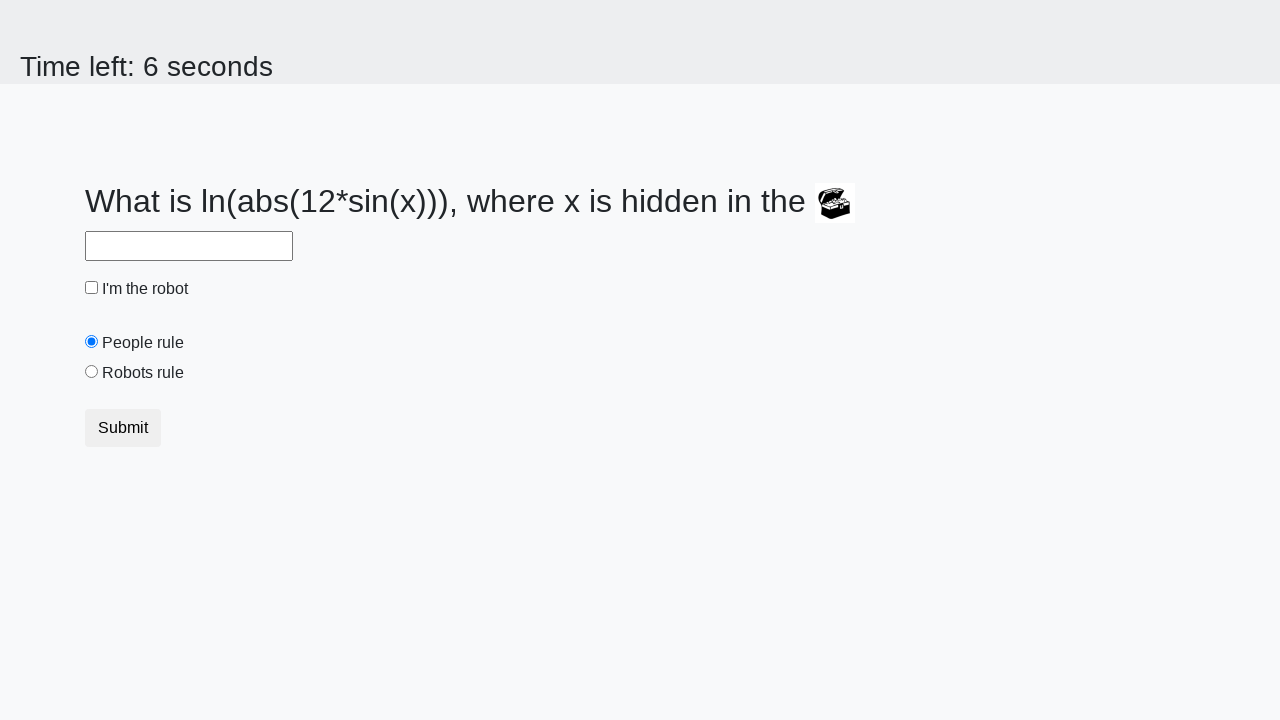

Filled answer field with calculated value on #answer
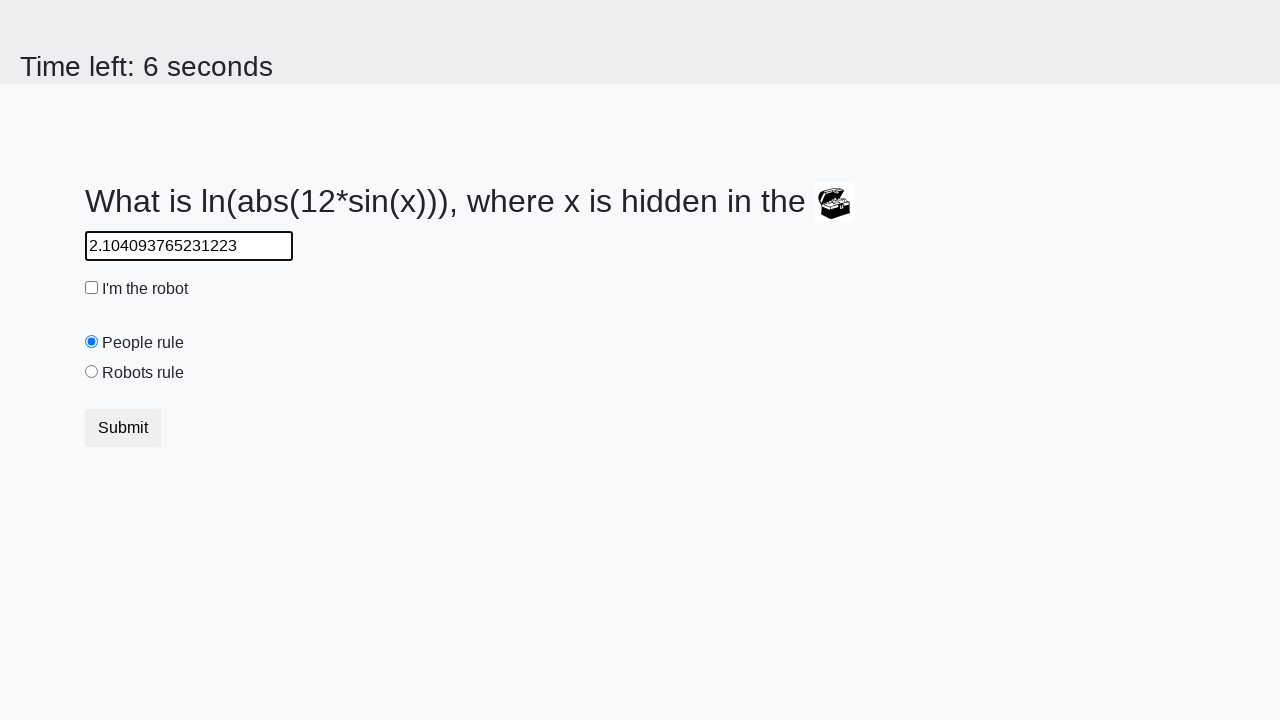

Clicked robot checkbox at (92, 288) on #robotCheckbox
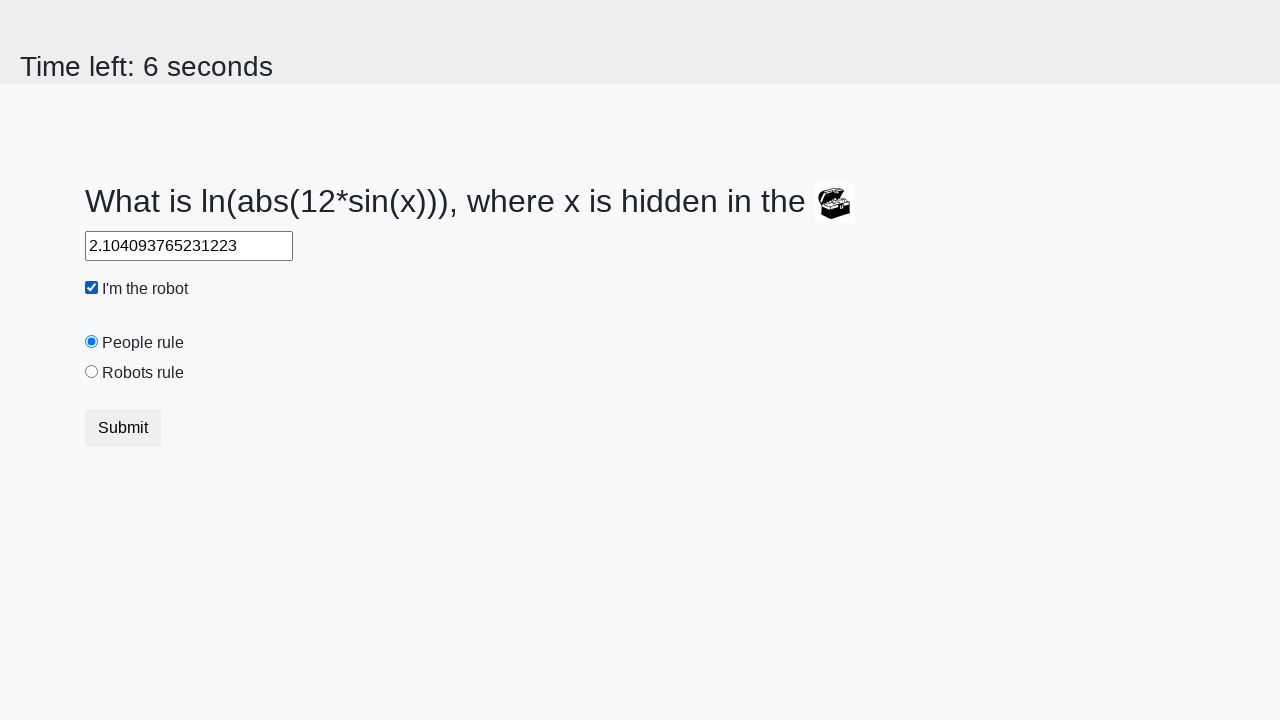

Selected 'robots rule' radio button at (92, 372) on #robotsRule
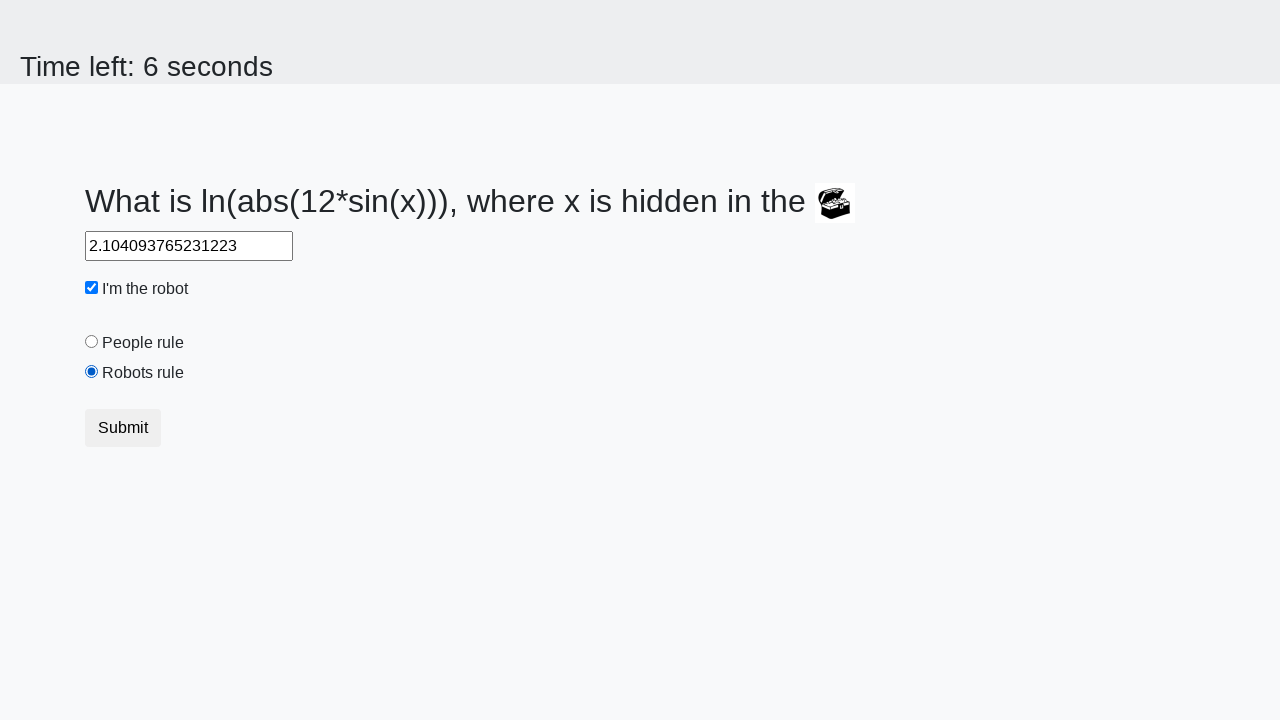

Clicked submit button to submit the form at (123, 428) on button
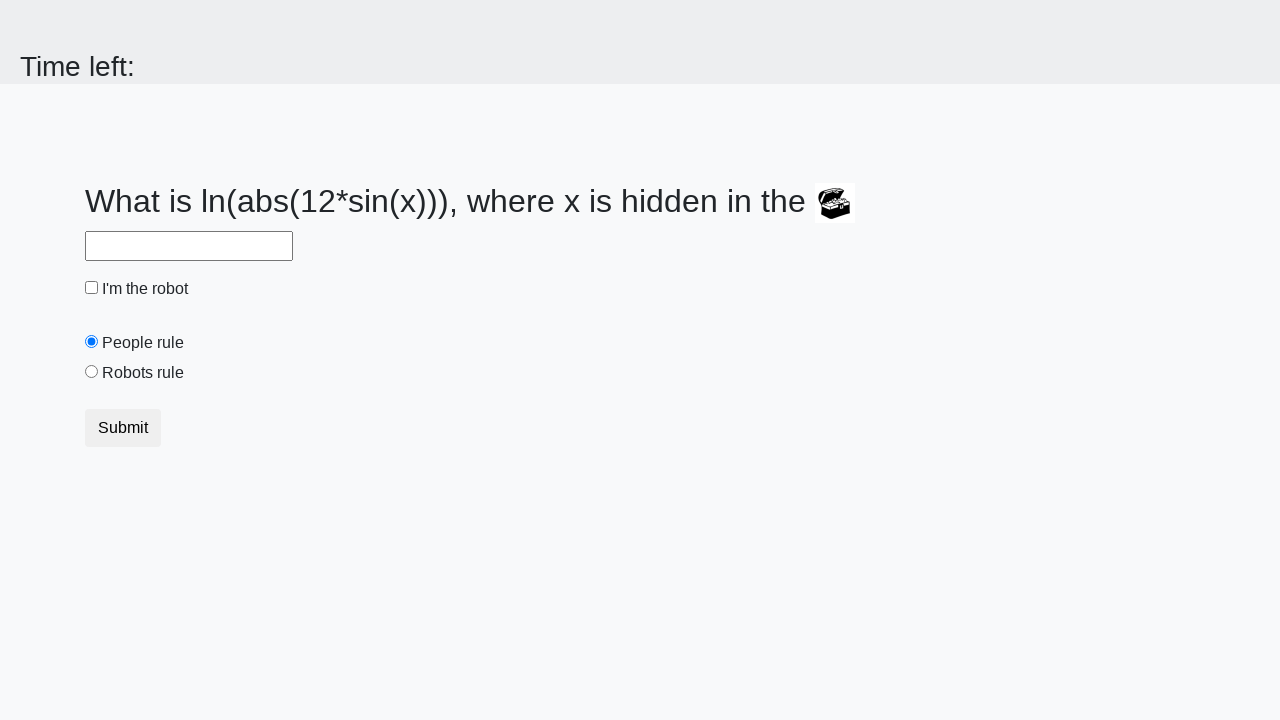

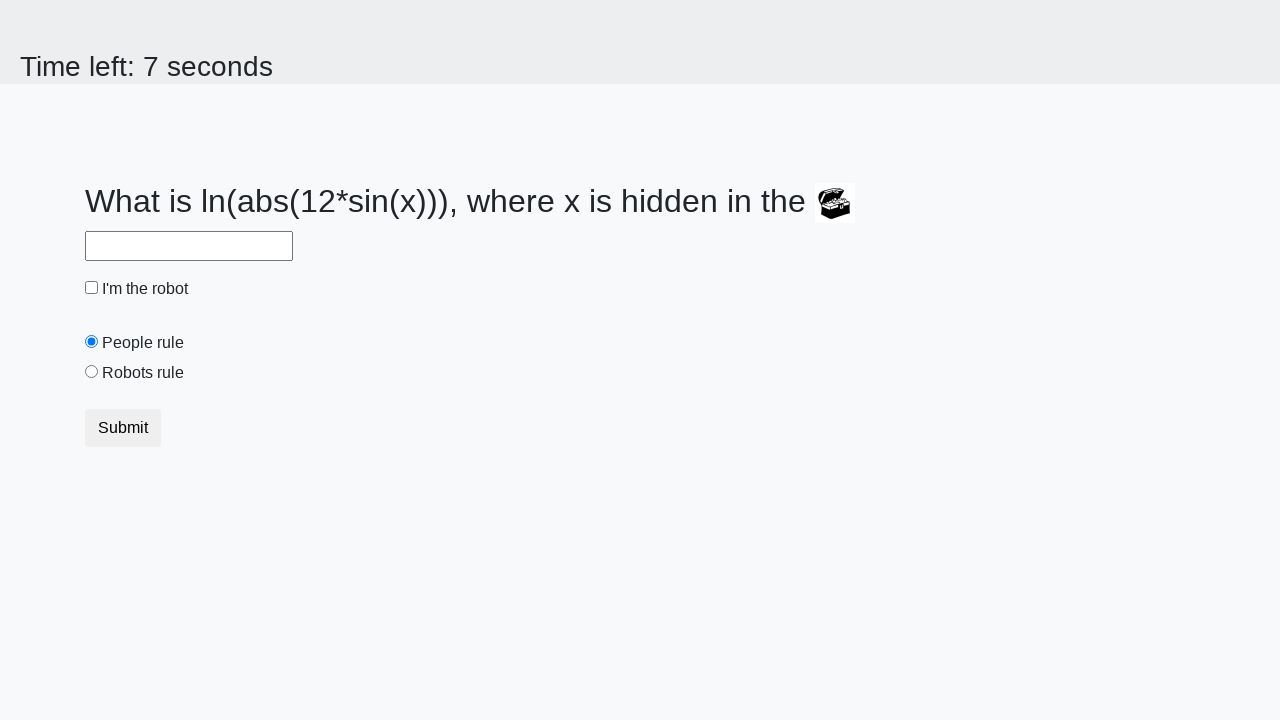